Tests dynamic loading scenario where an element is rendered after clicking a start button, then verifies the "Hello World!" text appears.

Starting URL: http://the-internet.herokuapp.com/dynamic_loading/2

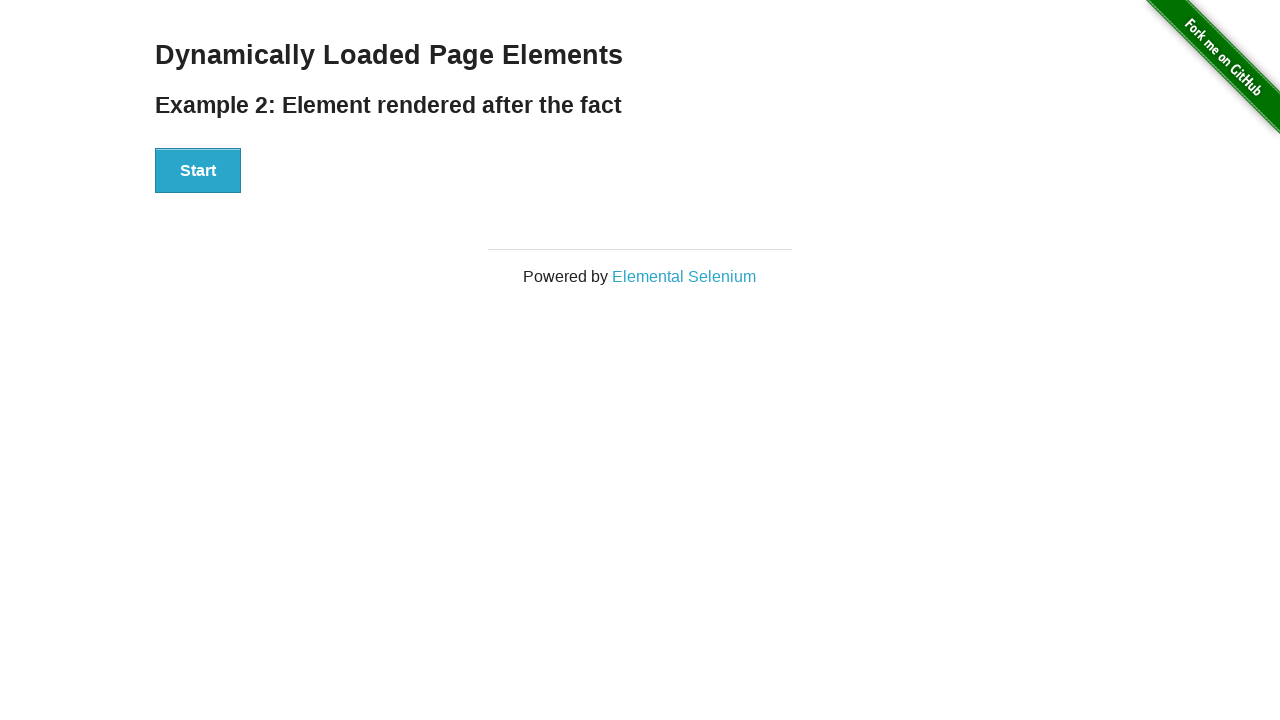

Clicked start button to trigger dynamic loading at (198, 171) on #start button
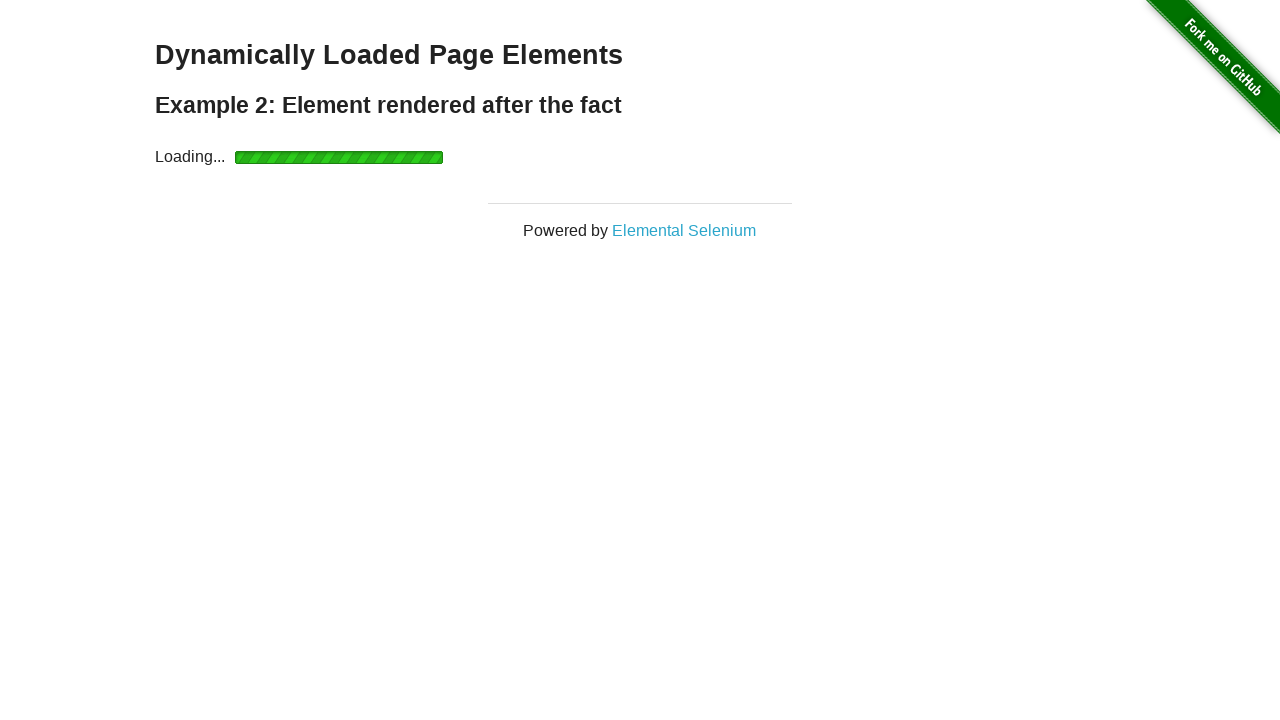

Finish element appeared with 'Hello World!' text
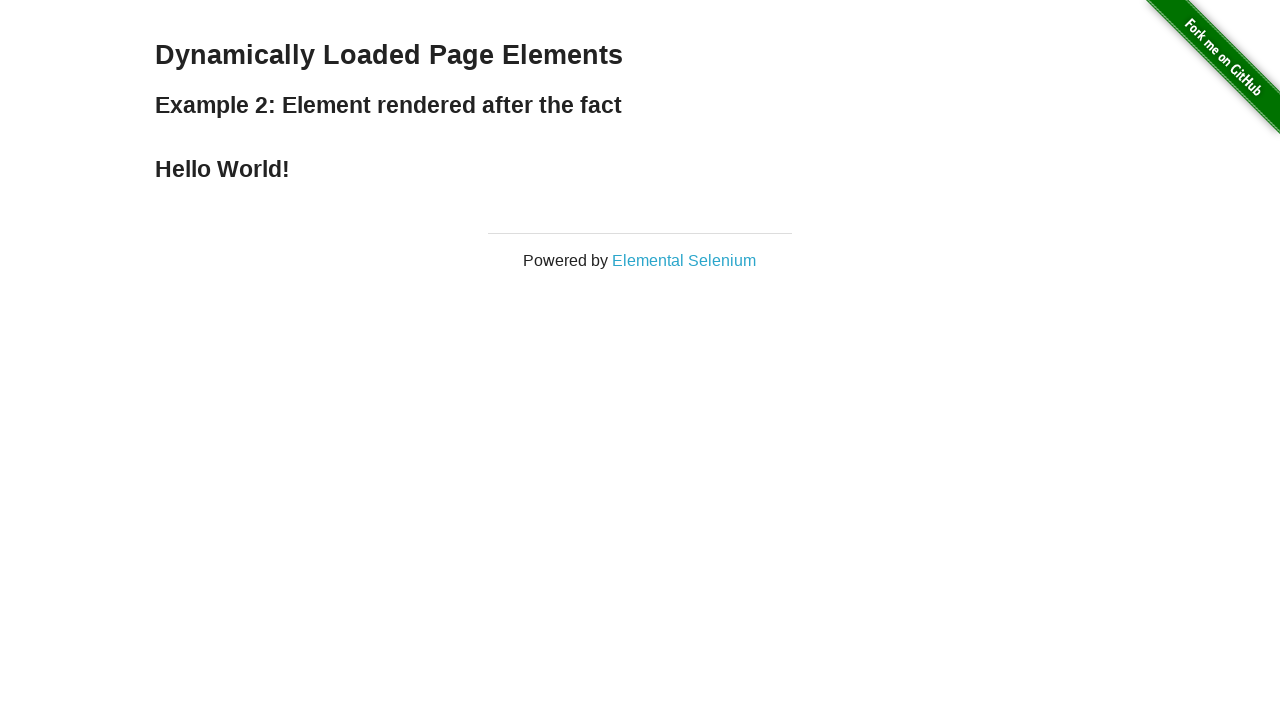

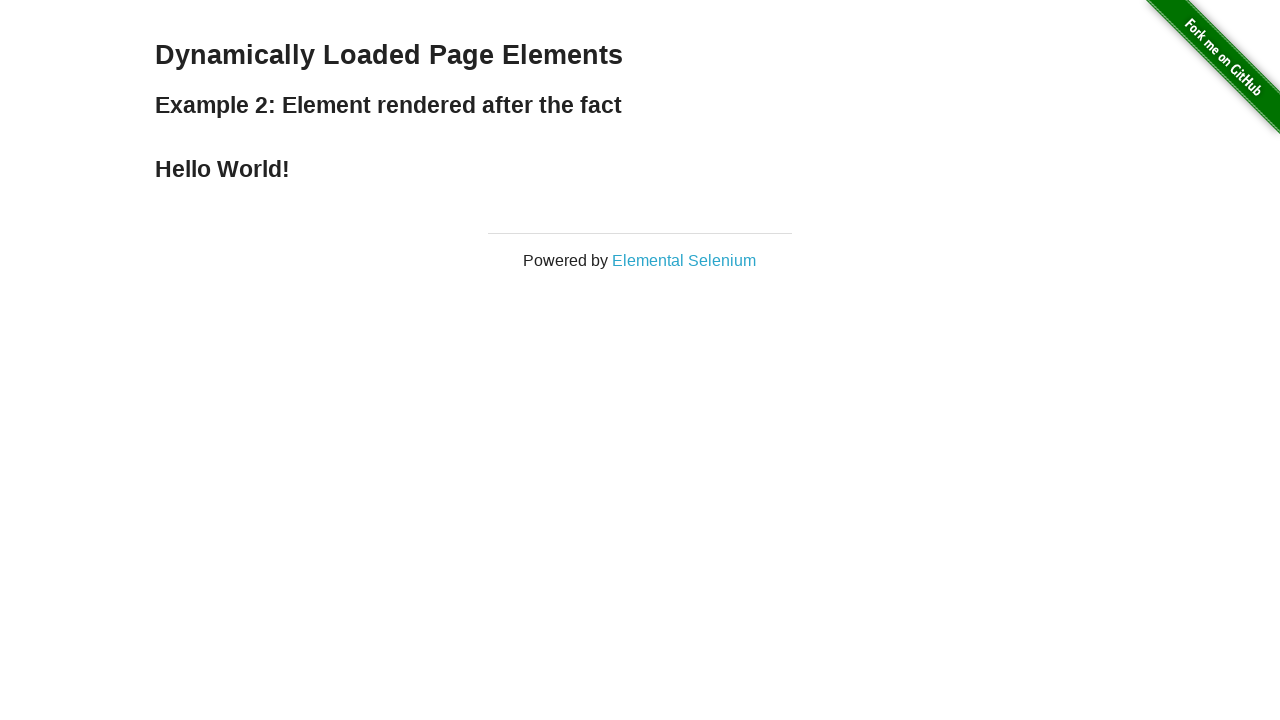